Tests AJAX functionality by clicking a button and waiting for a success message to appear in a green banner

Starting URL: http://www.uitestingplayground.com/ajax

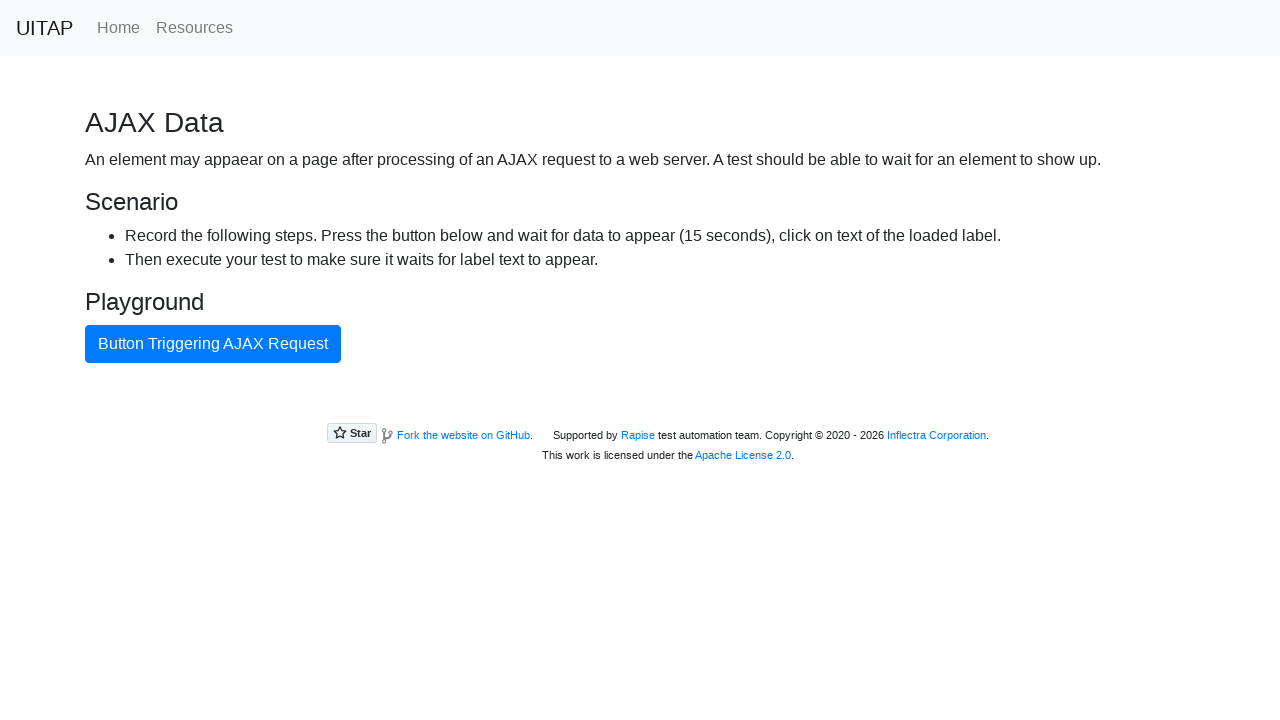

Clicked the AJAX button at (213, 344) on #ajaxButton
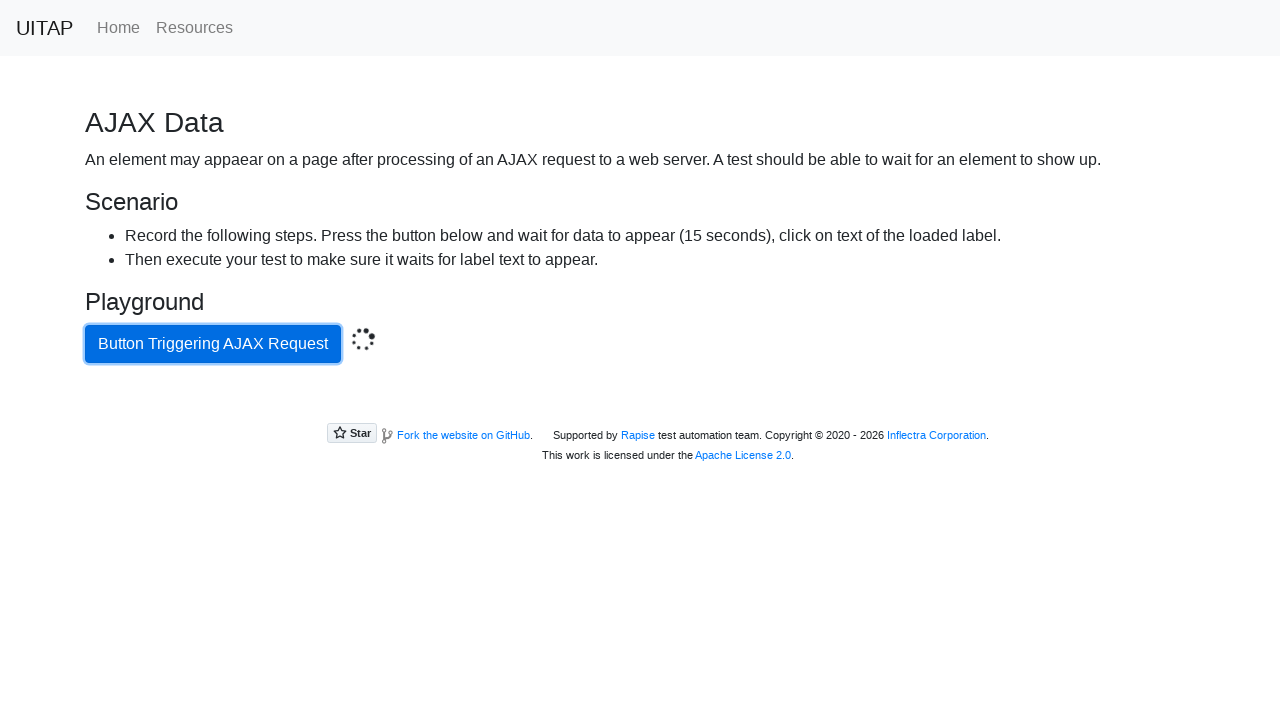

Success message appeared in green banner
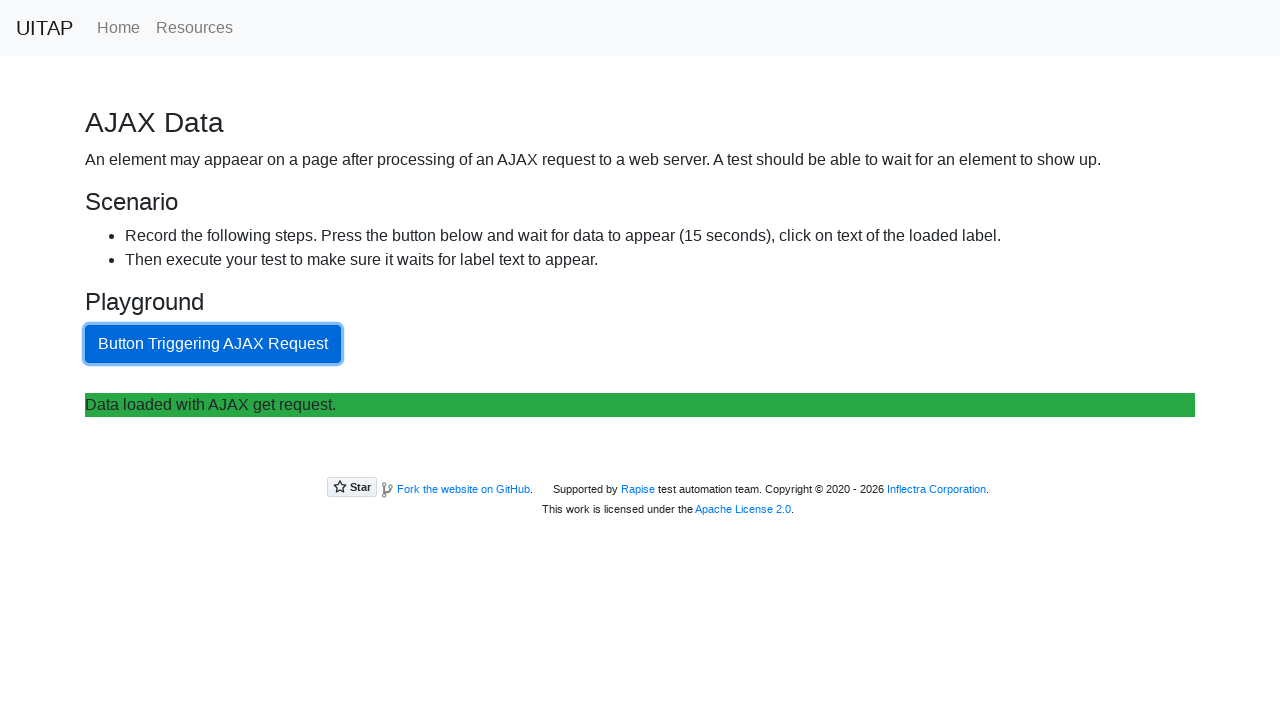

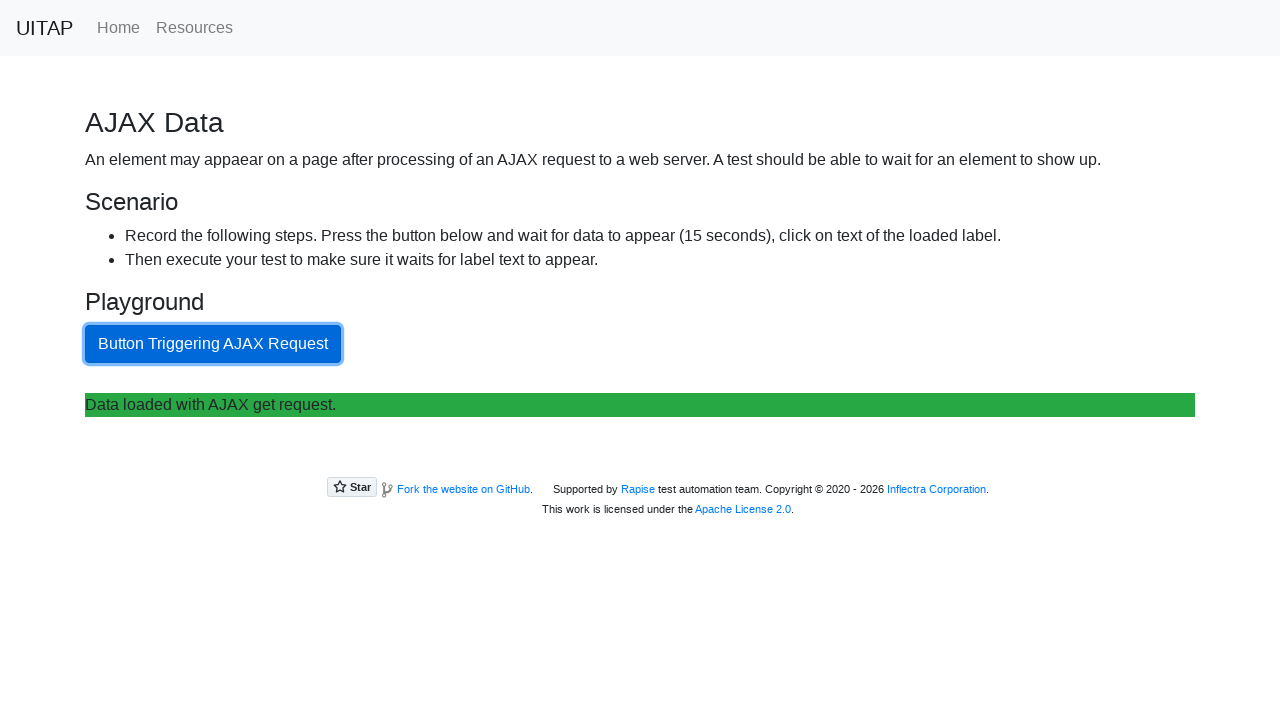